Loads the W3Schools HTML forms tutorial page and takes a screenshot

Starting URL: https://www.w3schools.com/html/html_forms.asp

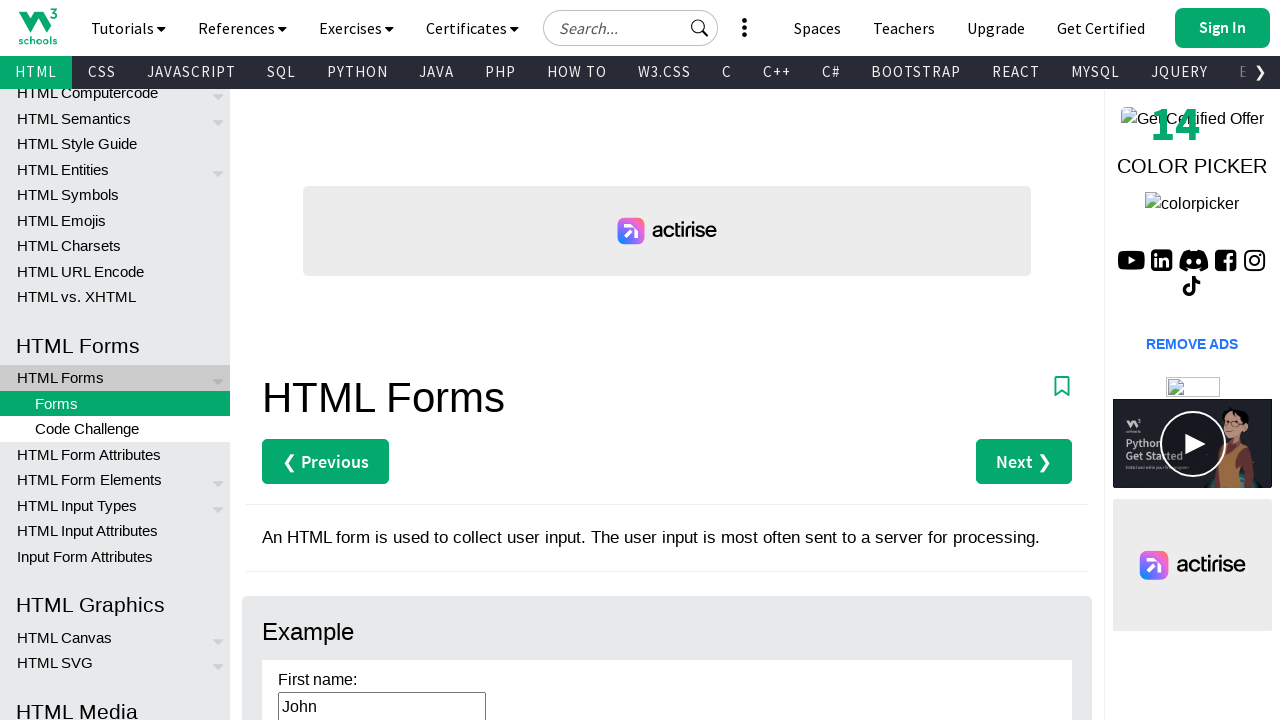

Navigated to W3Schools HTML forms tutorial page
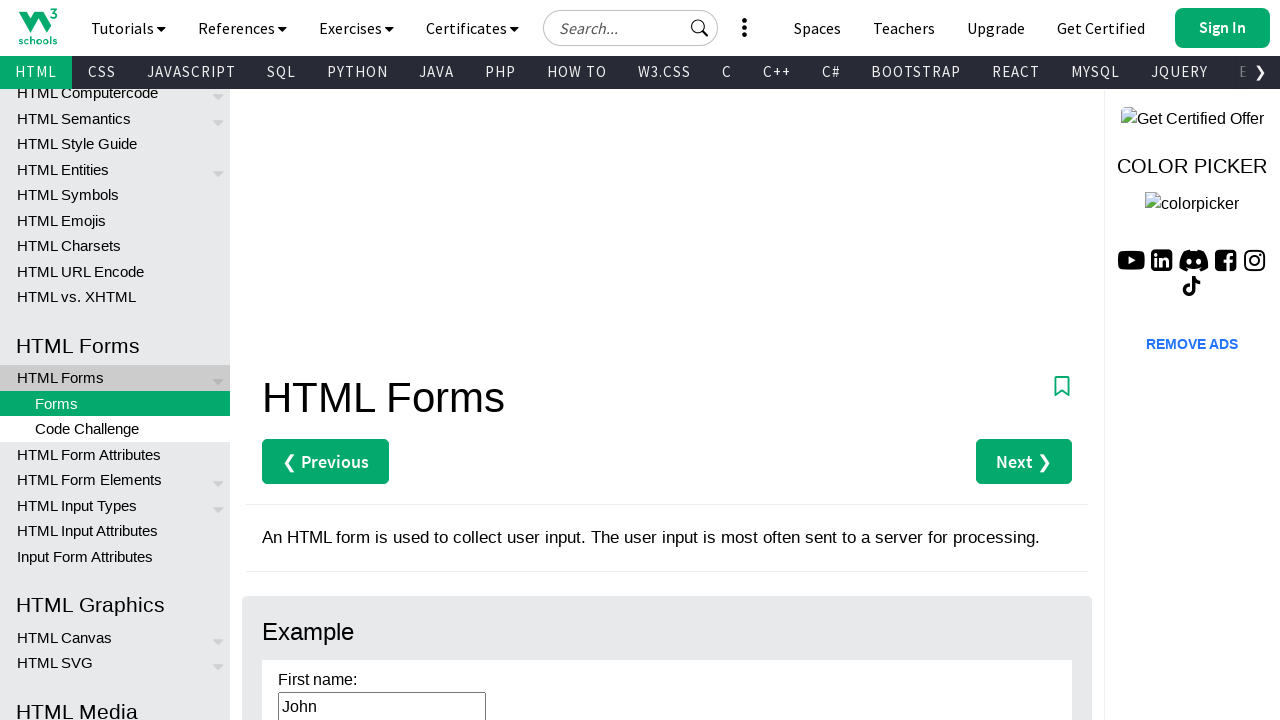

Page DOM content fully loaded
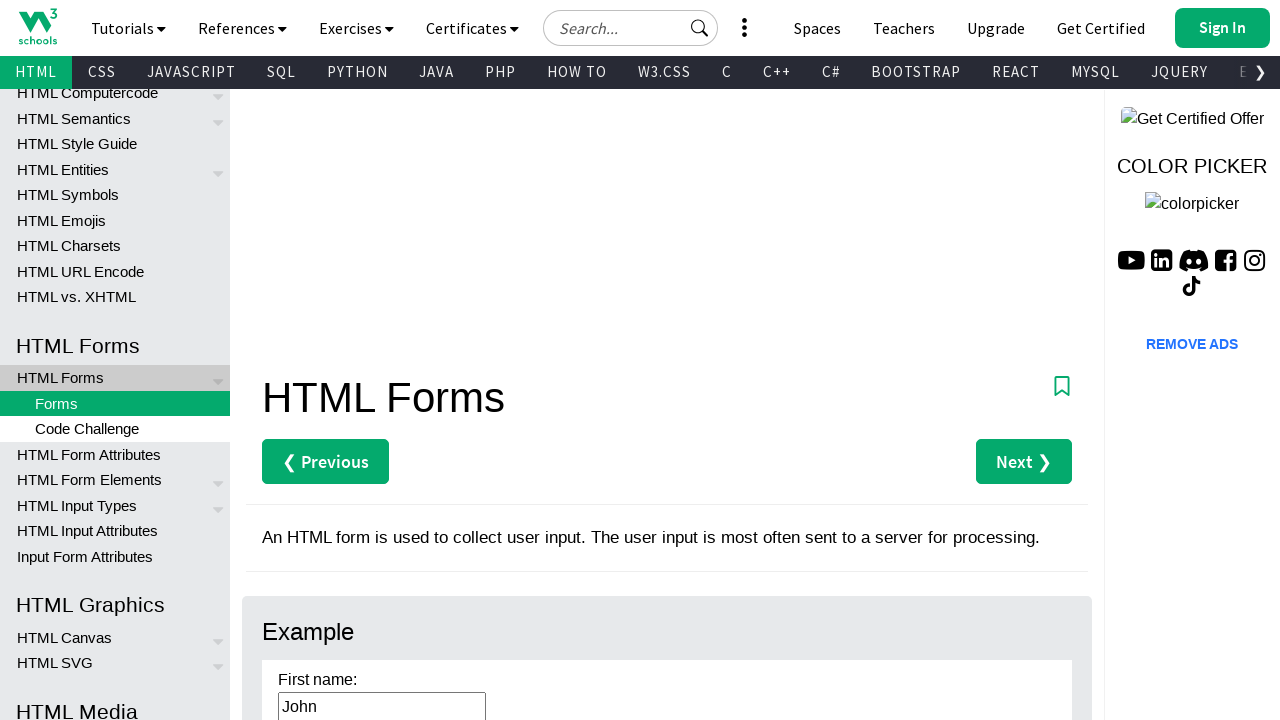

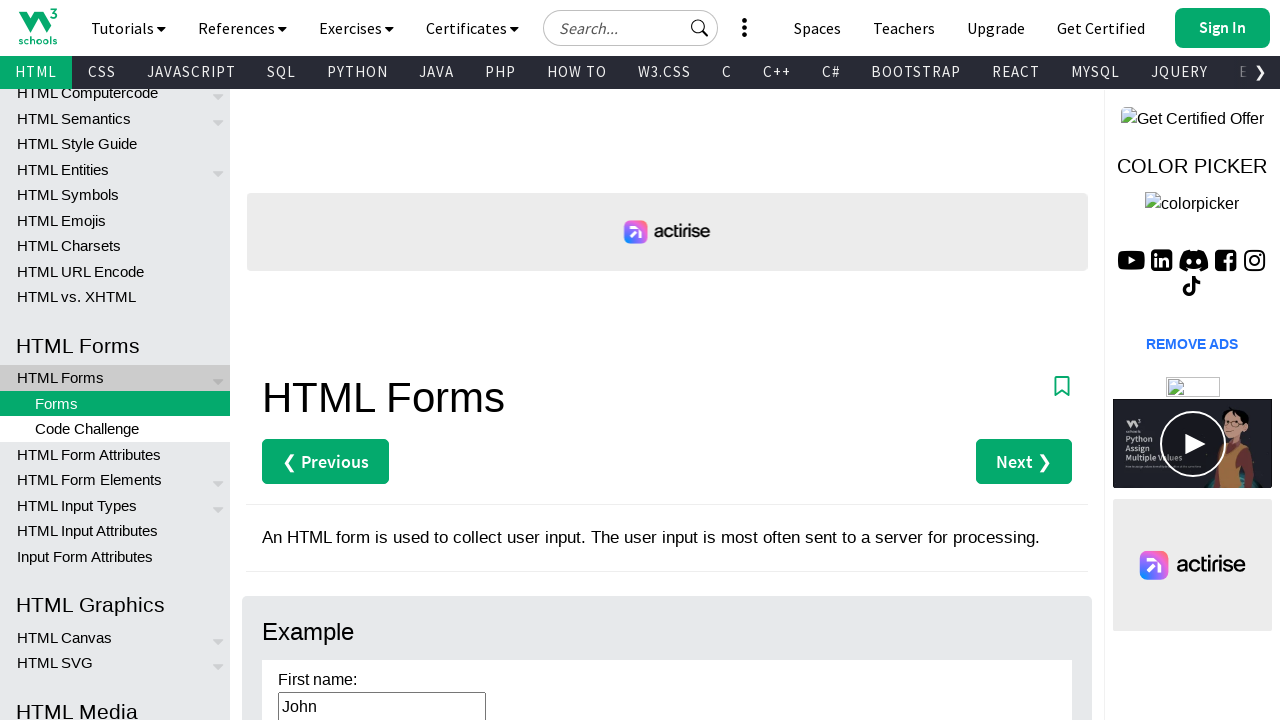